Tests various UI automation scenarios on a practice website including show/hide element visibility, accepting browser dialogs/alerts, mouse hover interactions, and iframe navigation and content verification.

Starting URL: https://rahulshettyacademy.com/AutomationPractice/

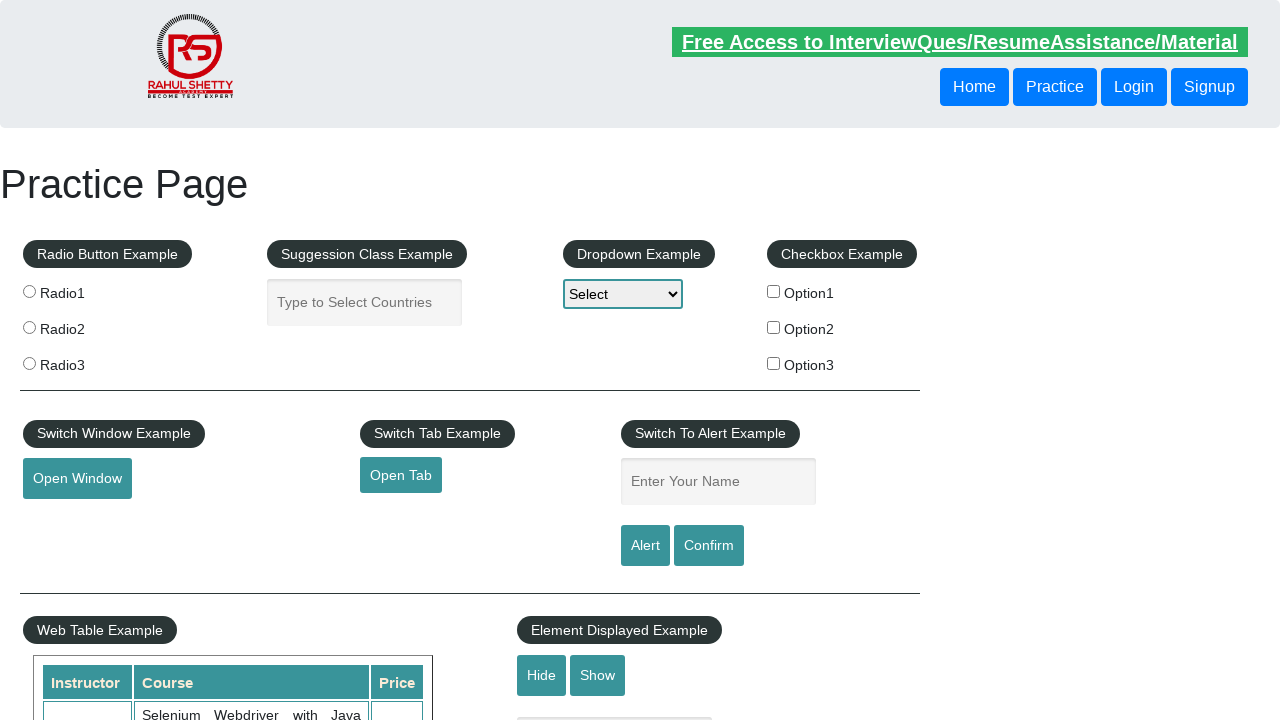

Verified that text element is initially visible
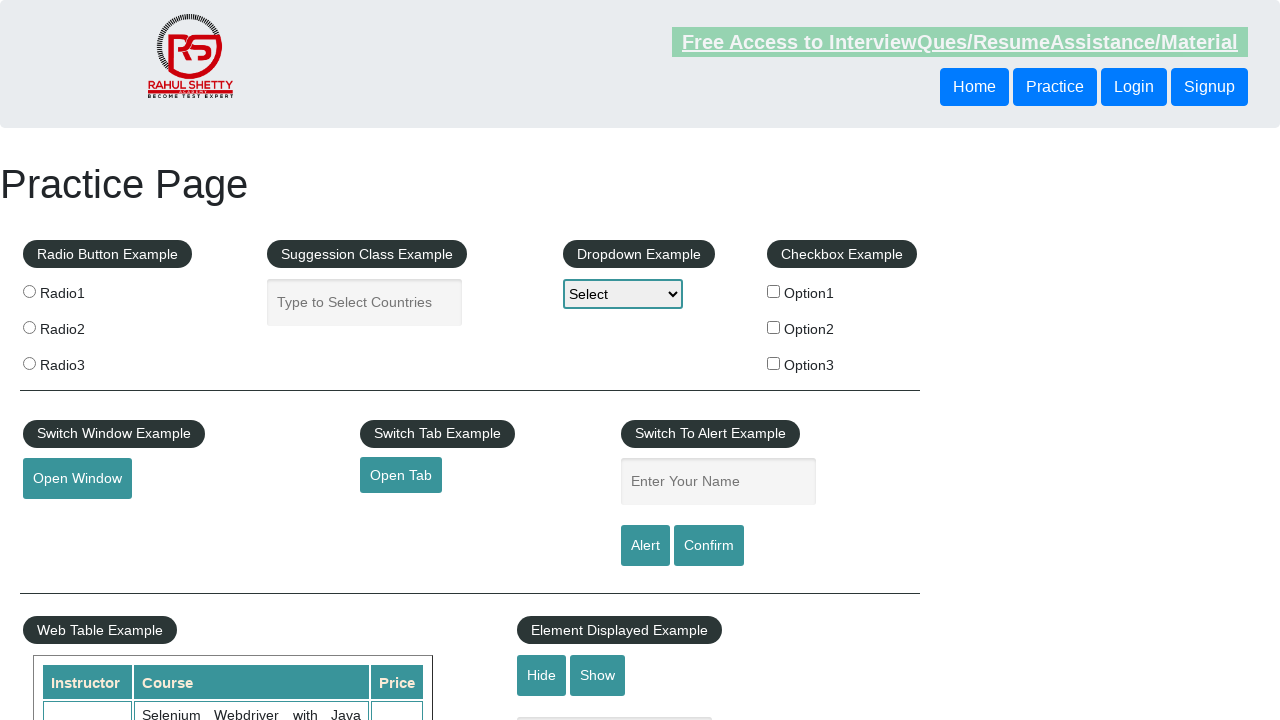

Clicked hide button to hide text element at (542, 675) on #hide-textbox
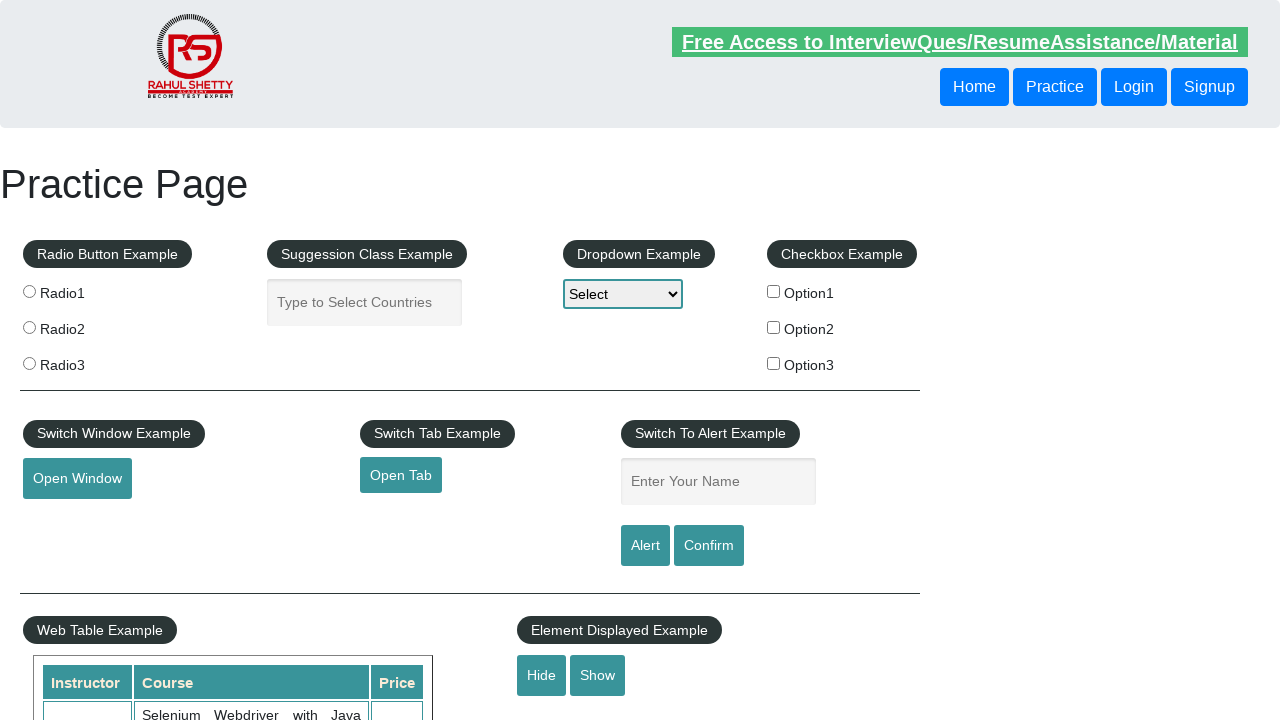

Verified that text element is now hidden
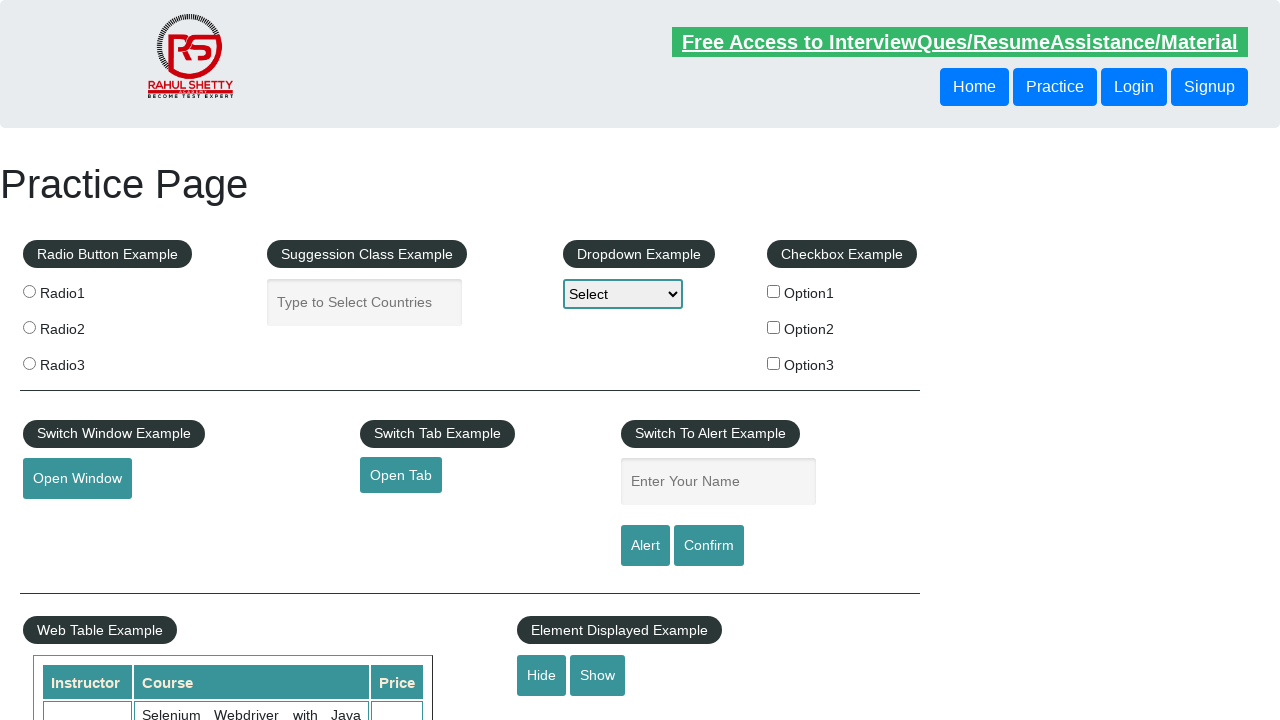

Clicked show button to display text element at (598, 675) on #show-textbox
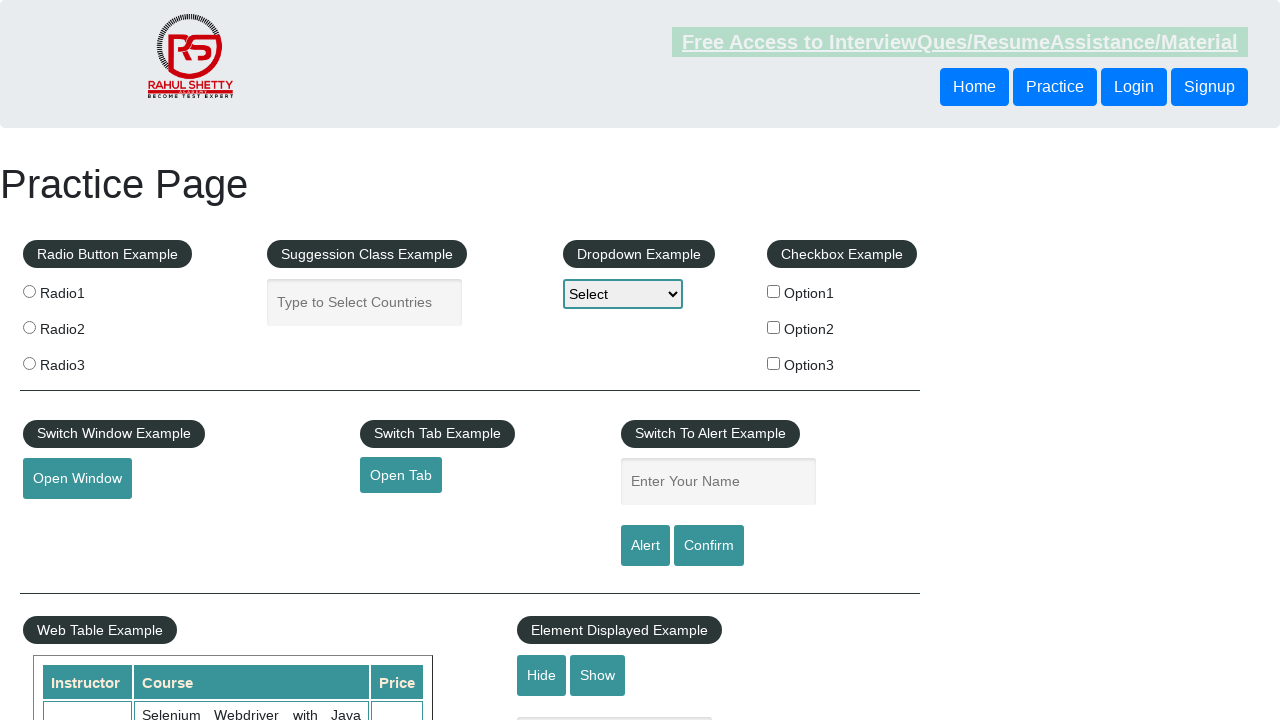

Verified that text element is visible again
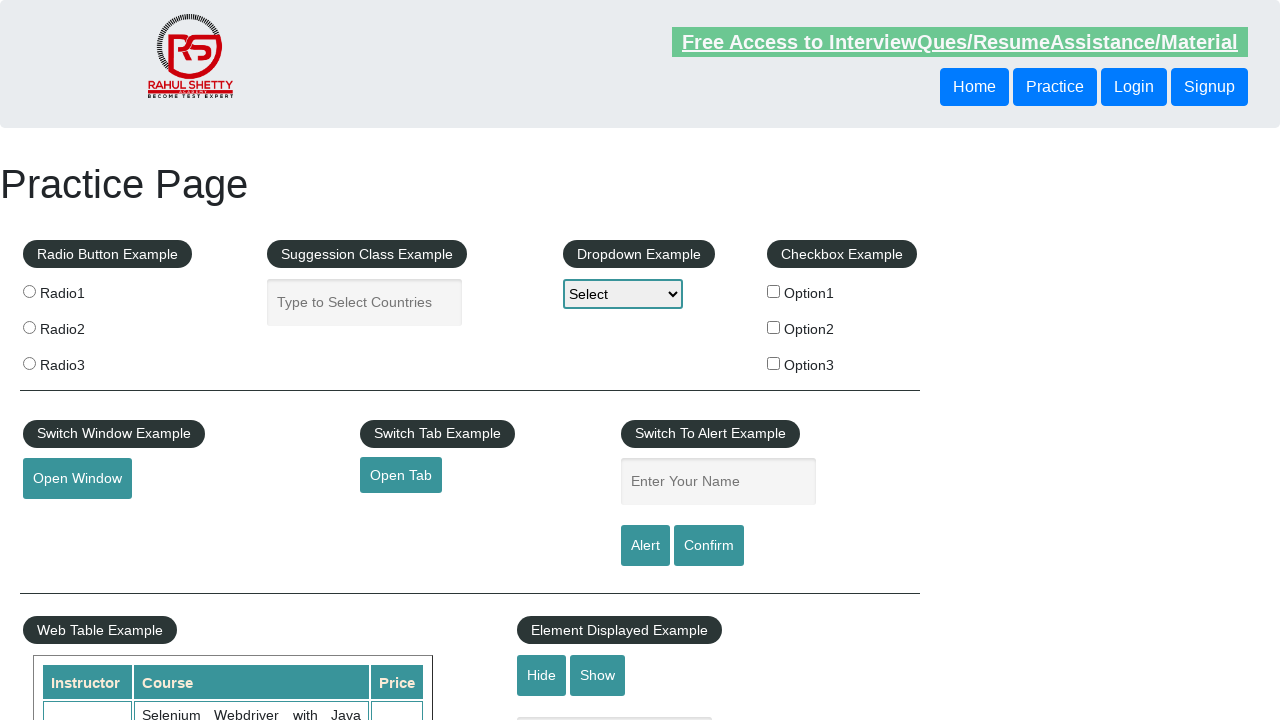

Set up dialog handler to automatically accept alerts and confirmations
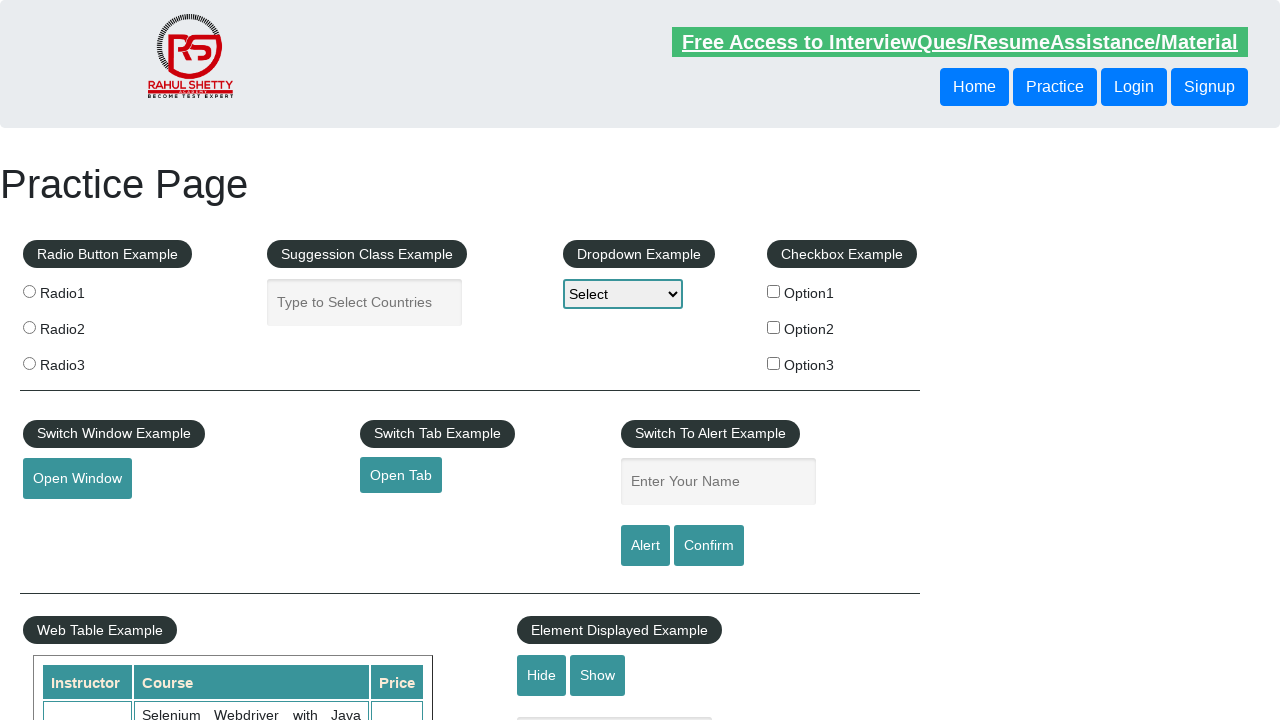

Clicked confirm button which triggered a dialog that was auto-accepted at (709, 546) on #confirmbtn
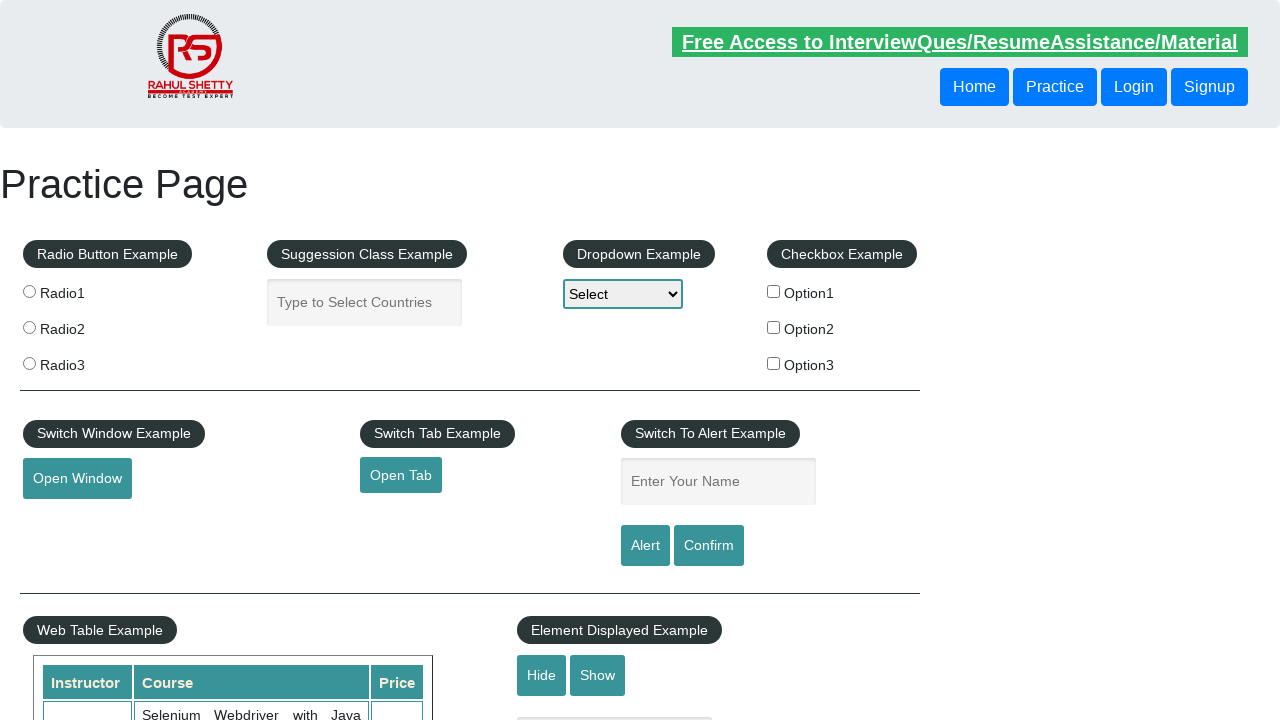

Hovered over the mouse hover element at (83, 361) on #mousehover
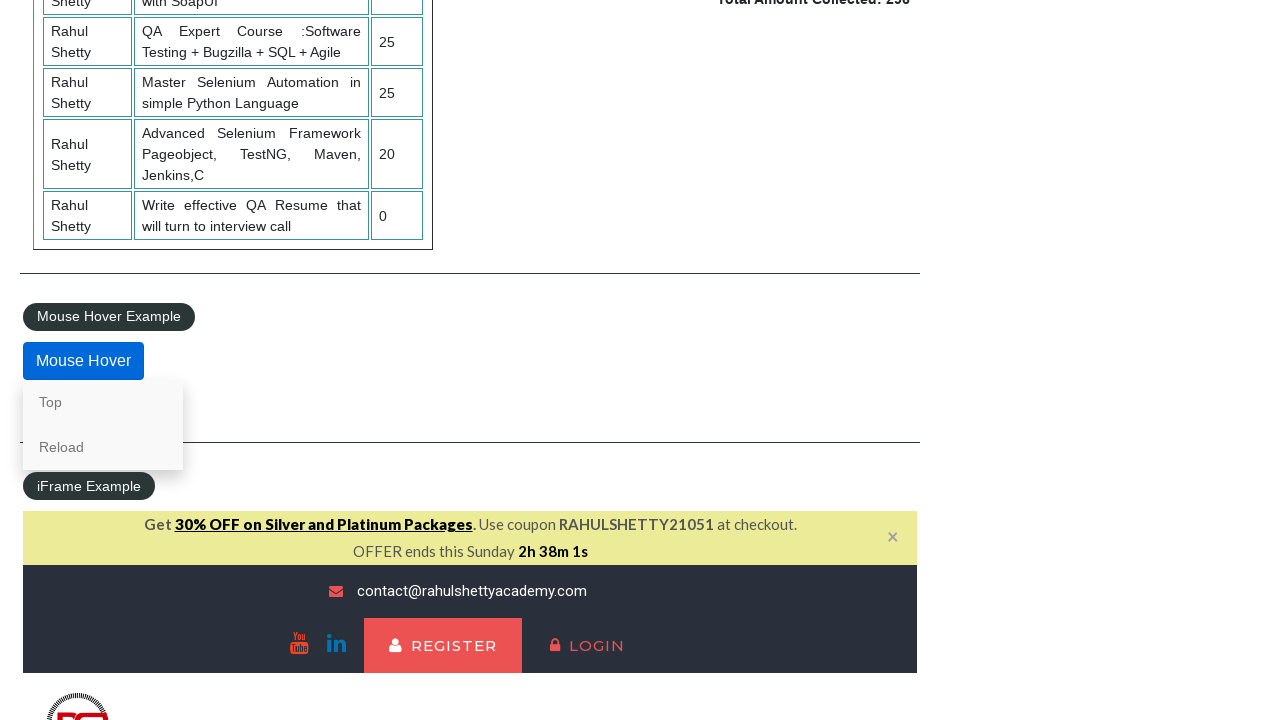

Verified that hover content is visible
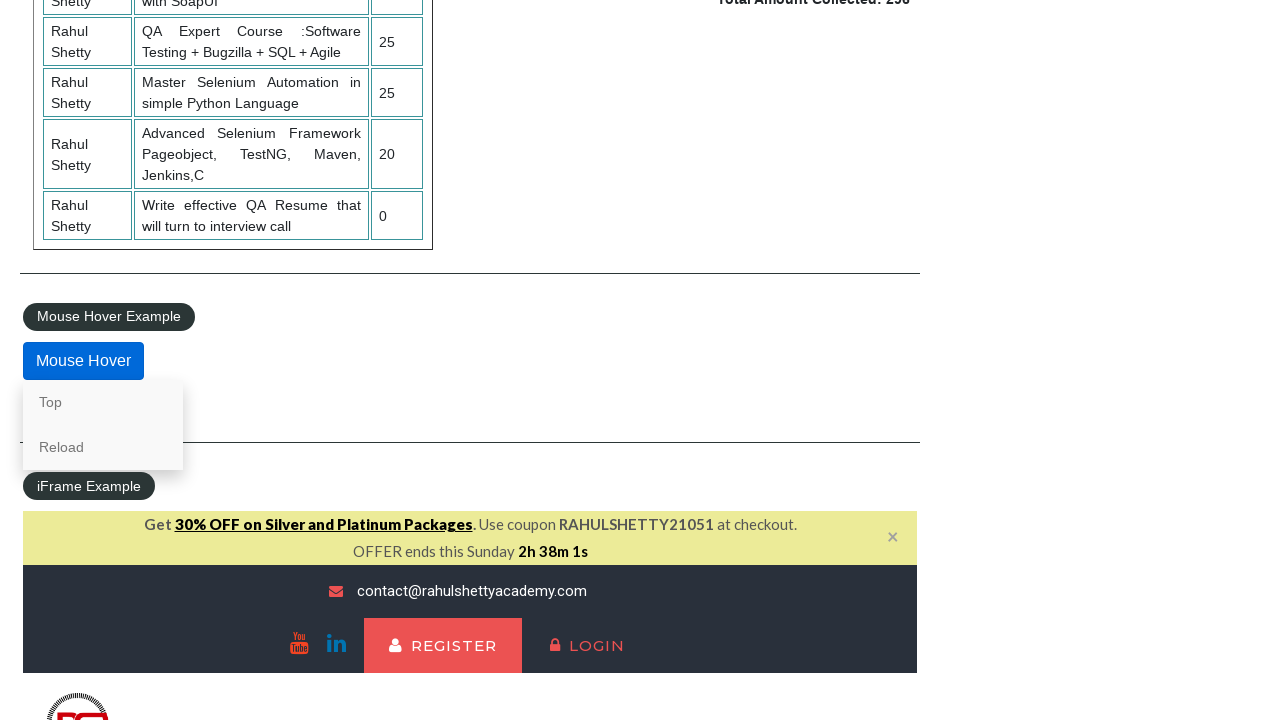

Clicked the first link in the hover content at (103, 402) on .mouse-hover-content a >> nth=0
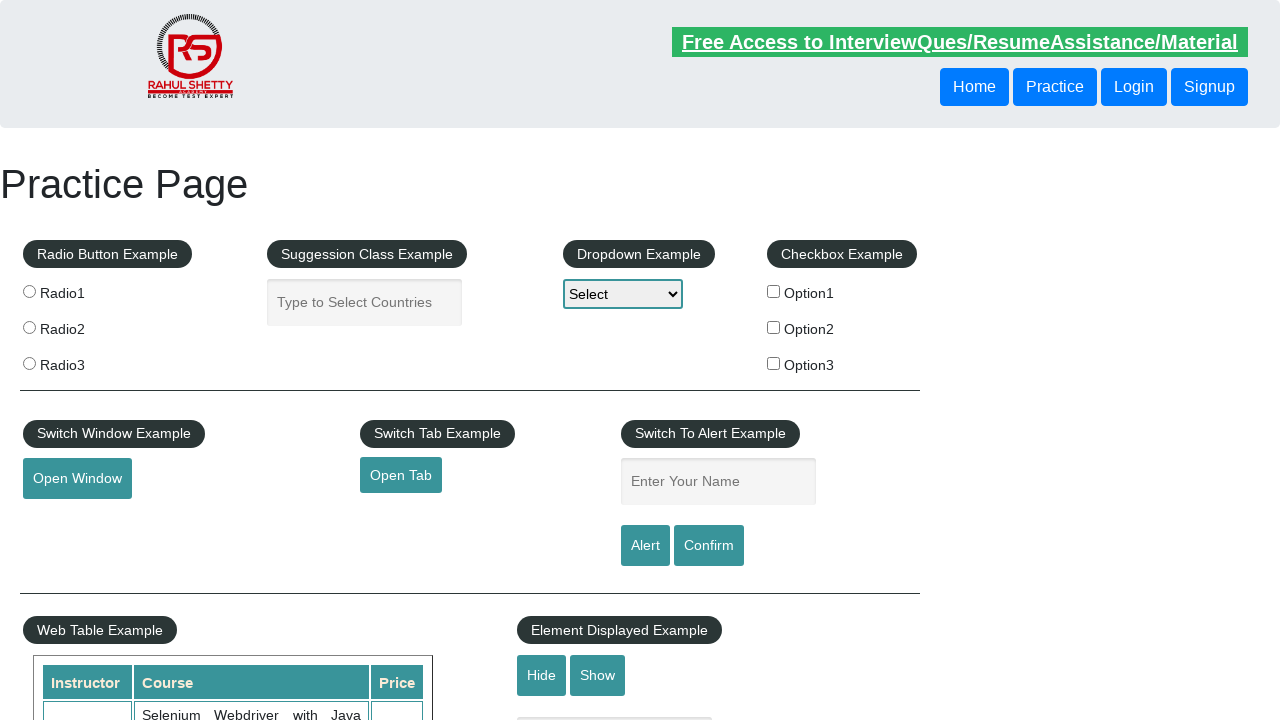

Located the courses iframe
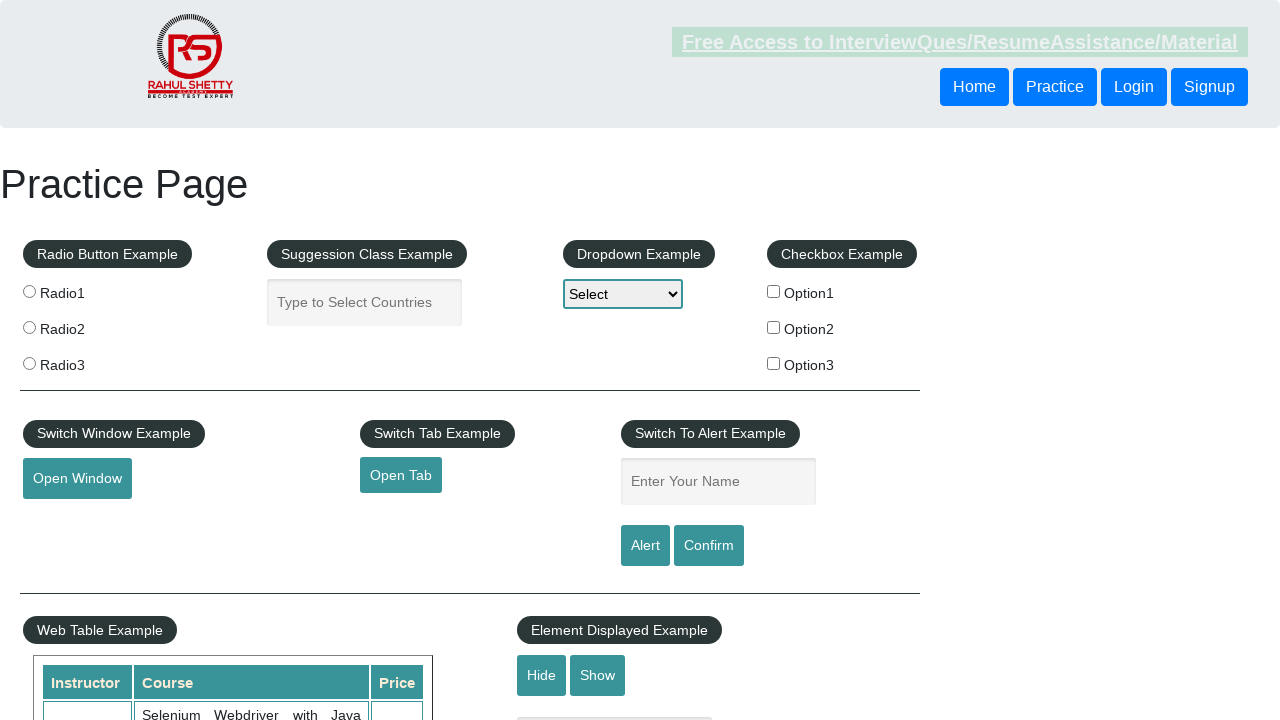

Clicked on lifetime access link within the iframe at (307, 360) on #courses-iframe >> internal:control=enter-frame >> li a[href='lifetime-access']:
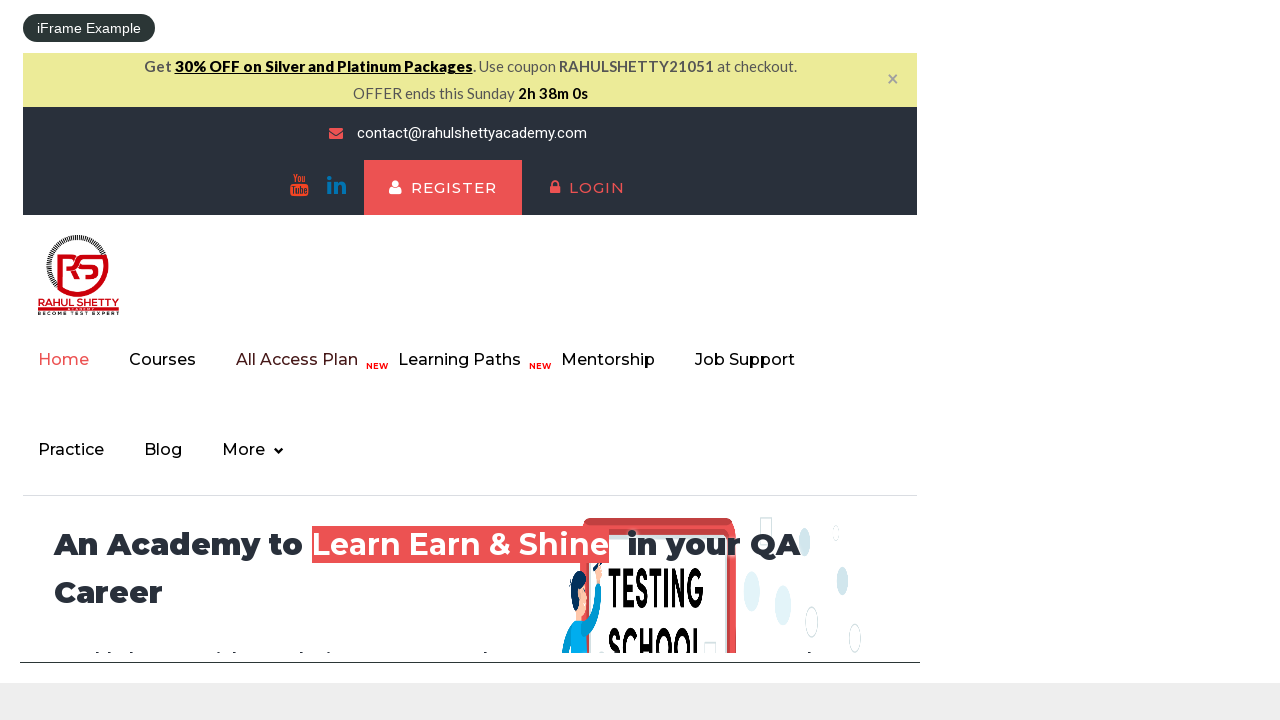

Verified iframe heading displays 'All Access Subscription'
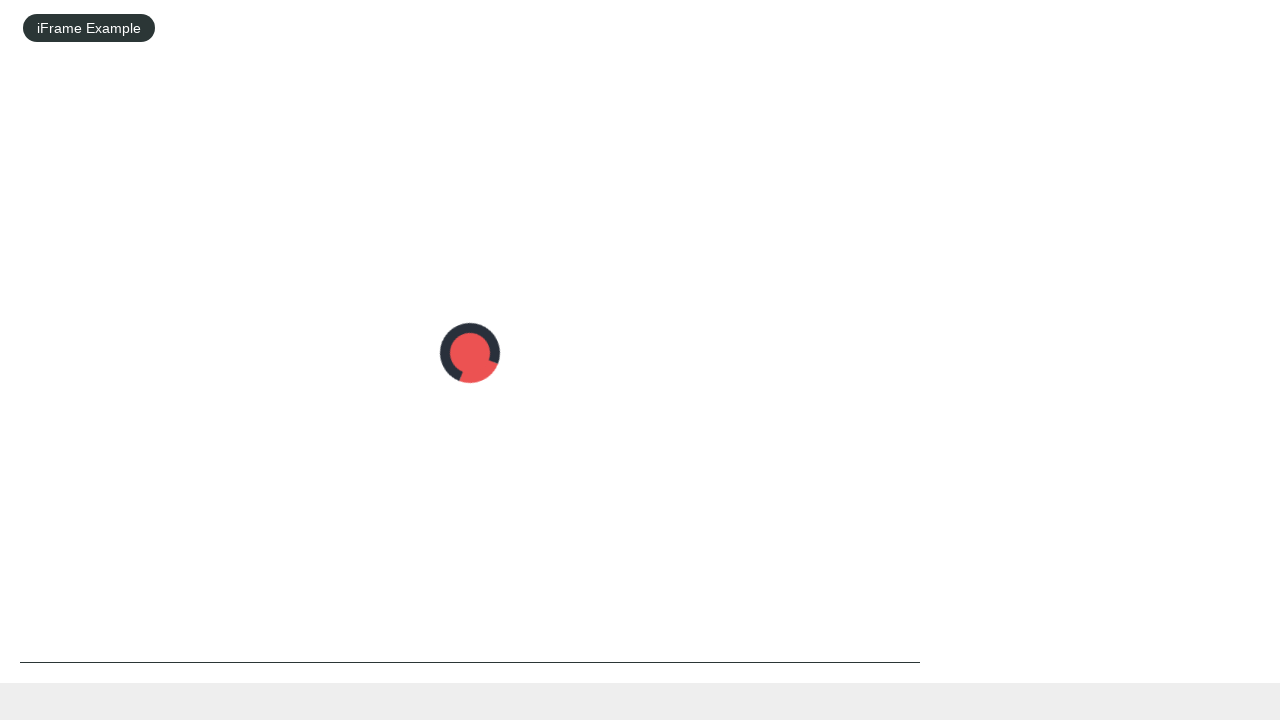

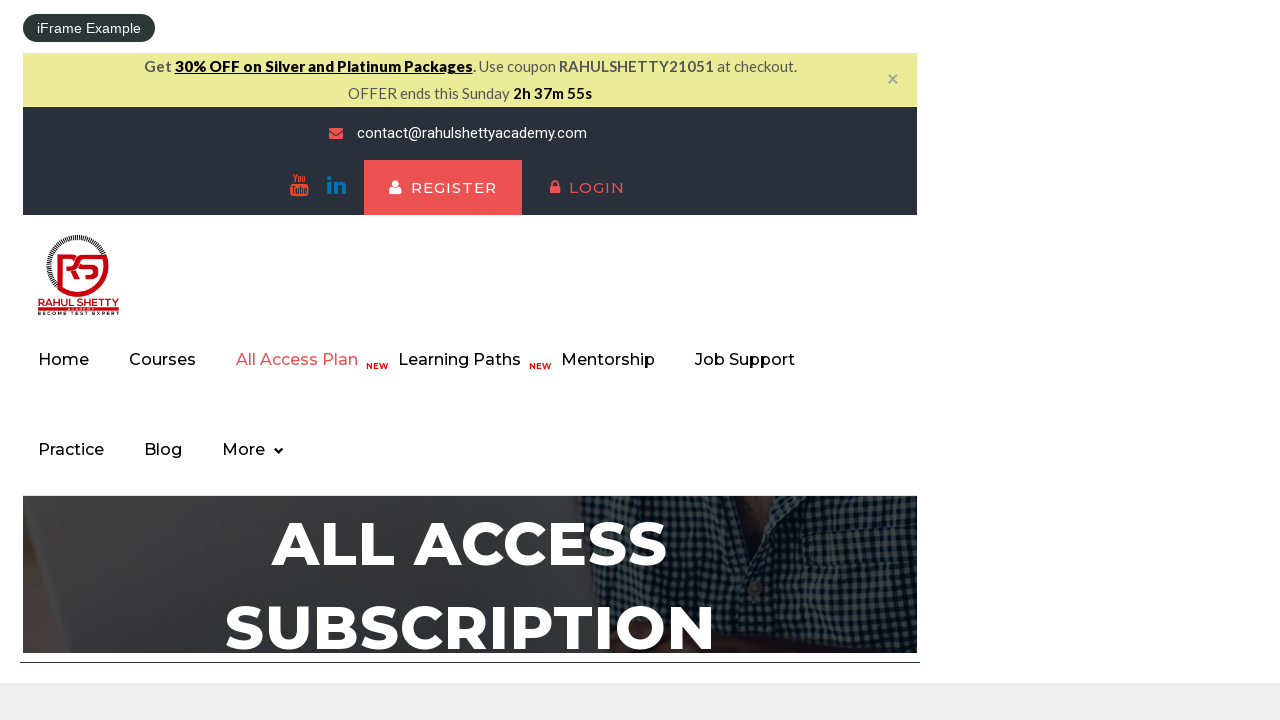